Navigates to the QA Circle website and verifies the page loads successfully by checking the title is present.

Starting URL: https://www.qacircle.in/

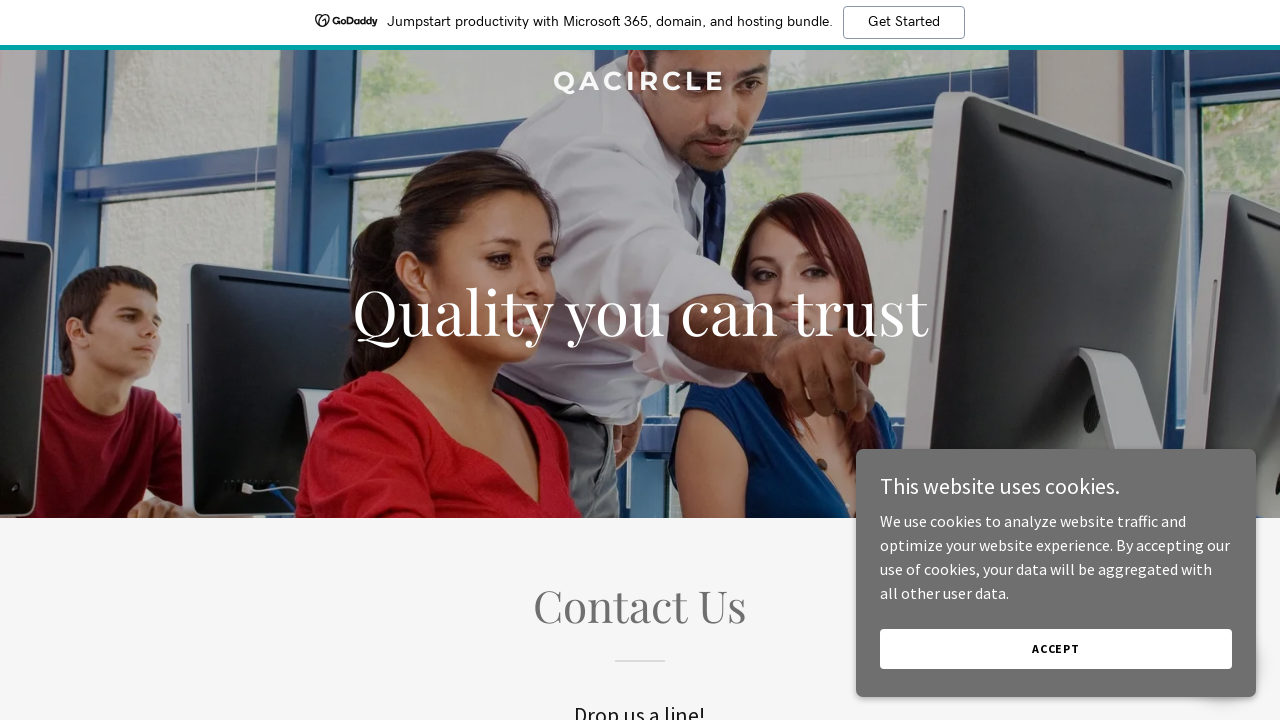

Navigated to QA Circle website (https://www.qacircle.in/)
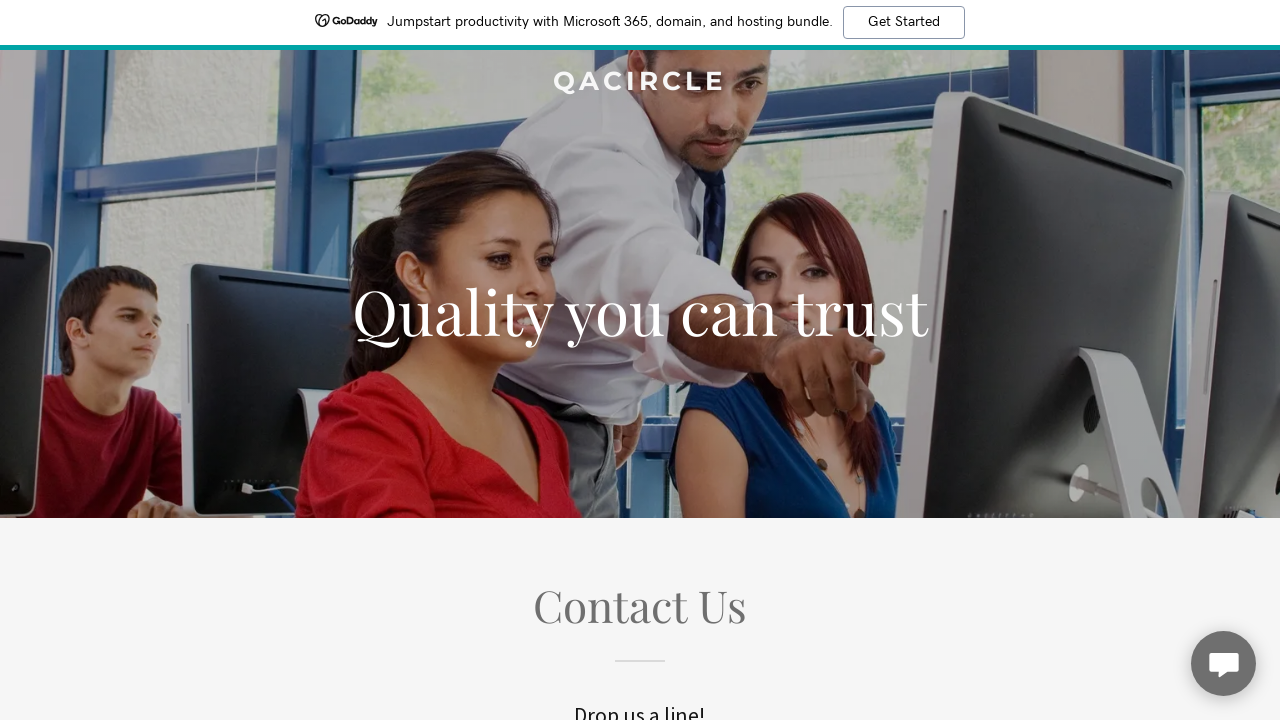

Page loaded successfully (domcontentloaded state reached)
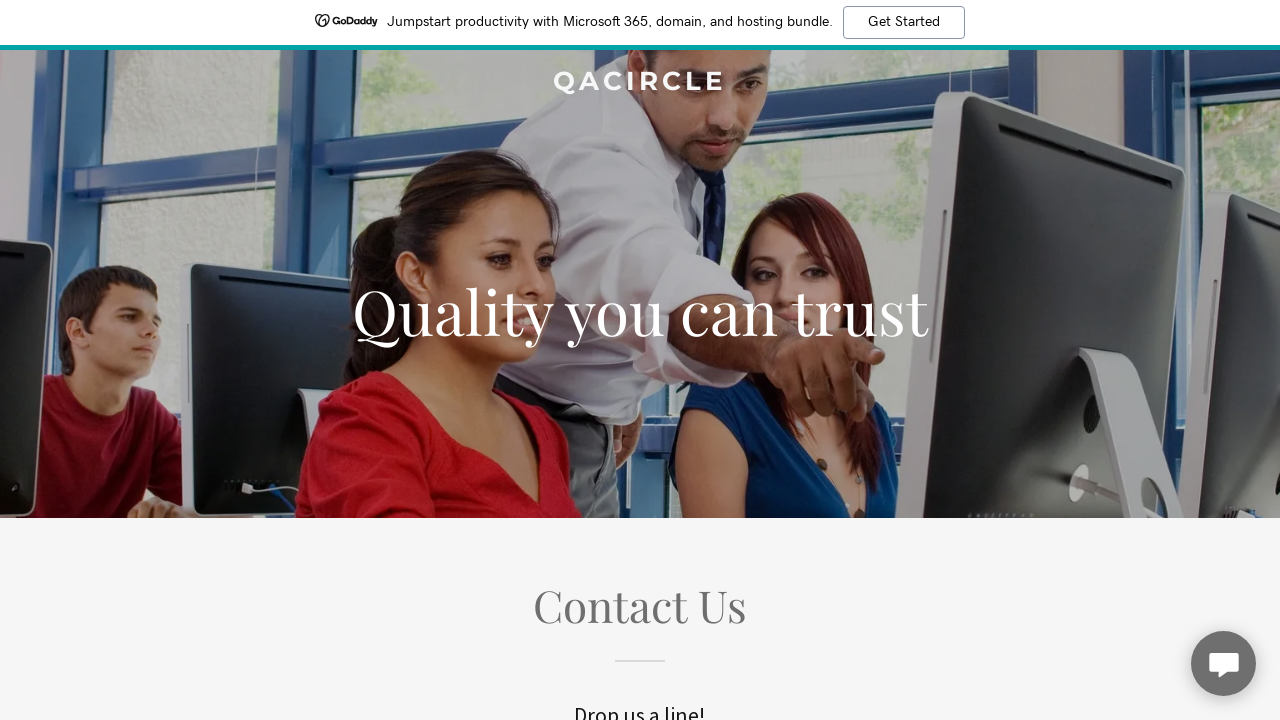

Verified page title is present
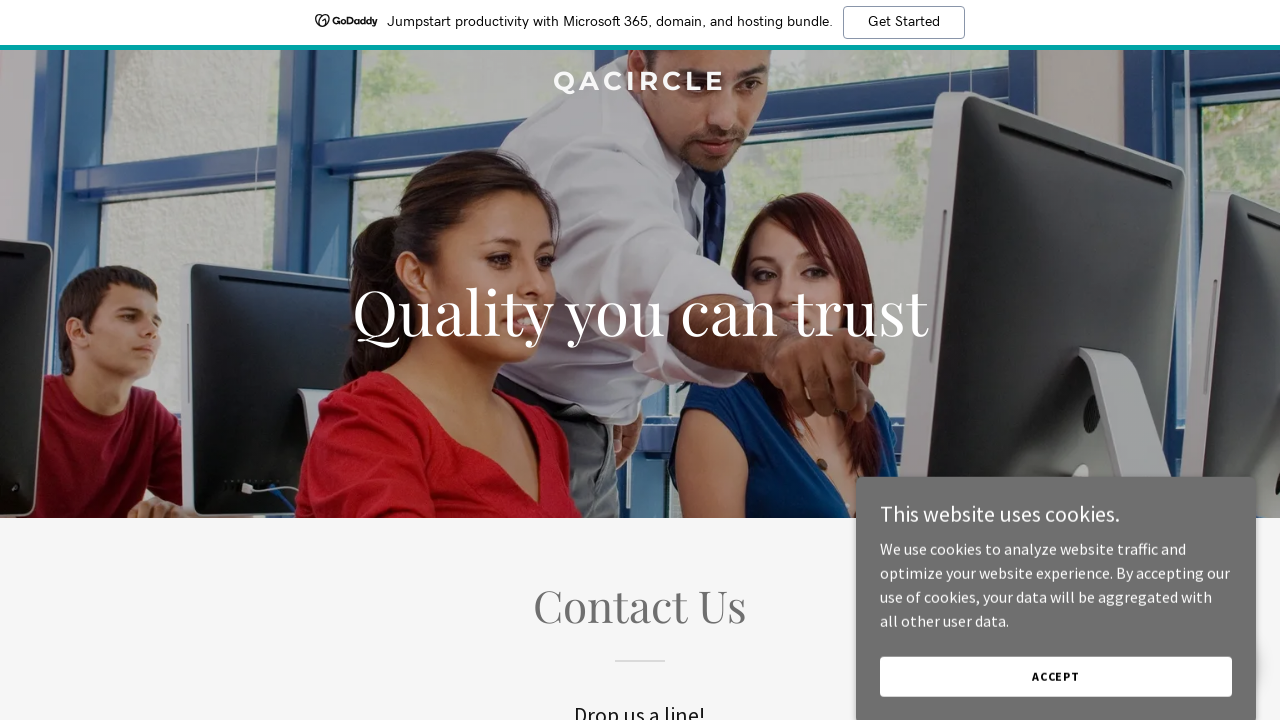

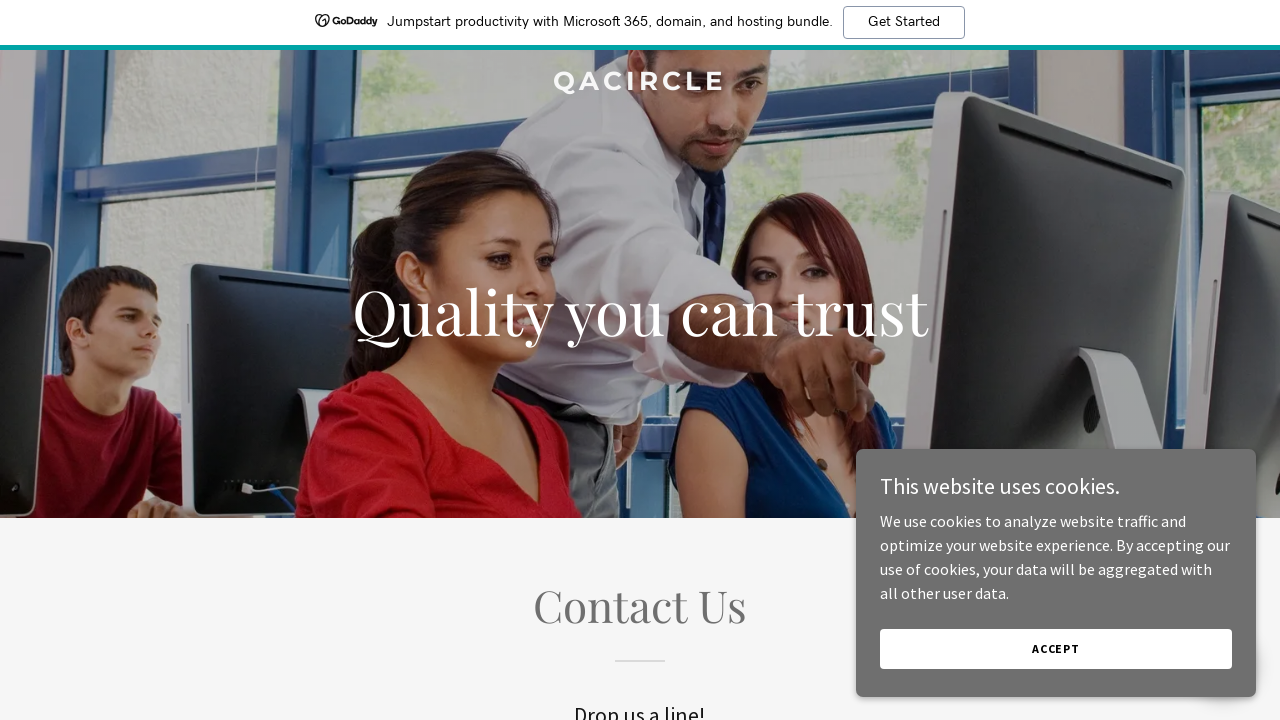